Tests form interaction by extracting a value from an element's attribute, calculating a mathematical result, filling in the answer, selecting checkbox and radio button options, and submitting the form.

Starting URL: http://suninjuly.github.io/get_attribute.html

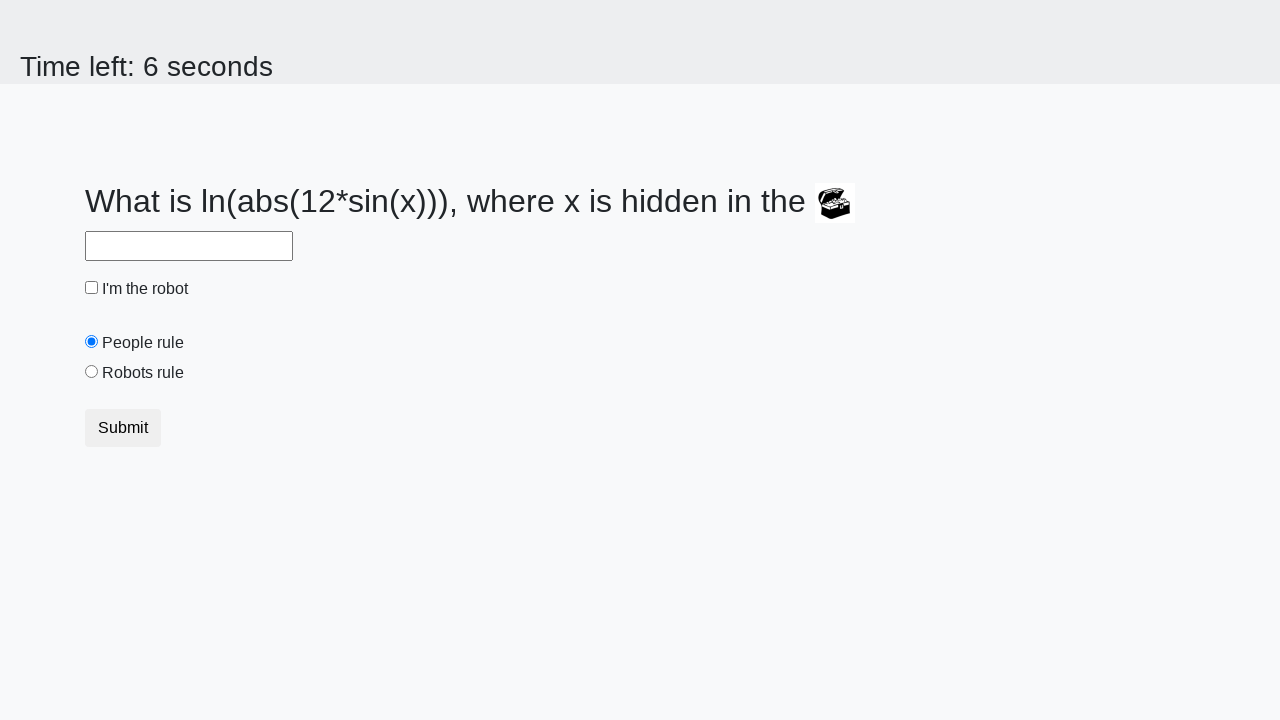

Located treasure element
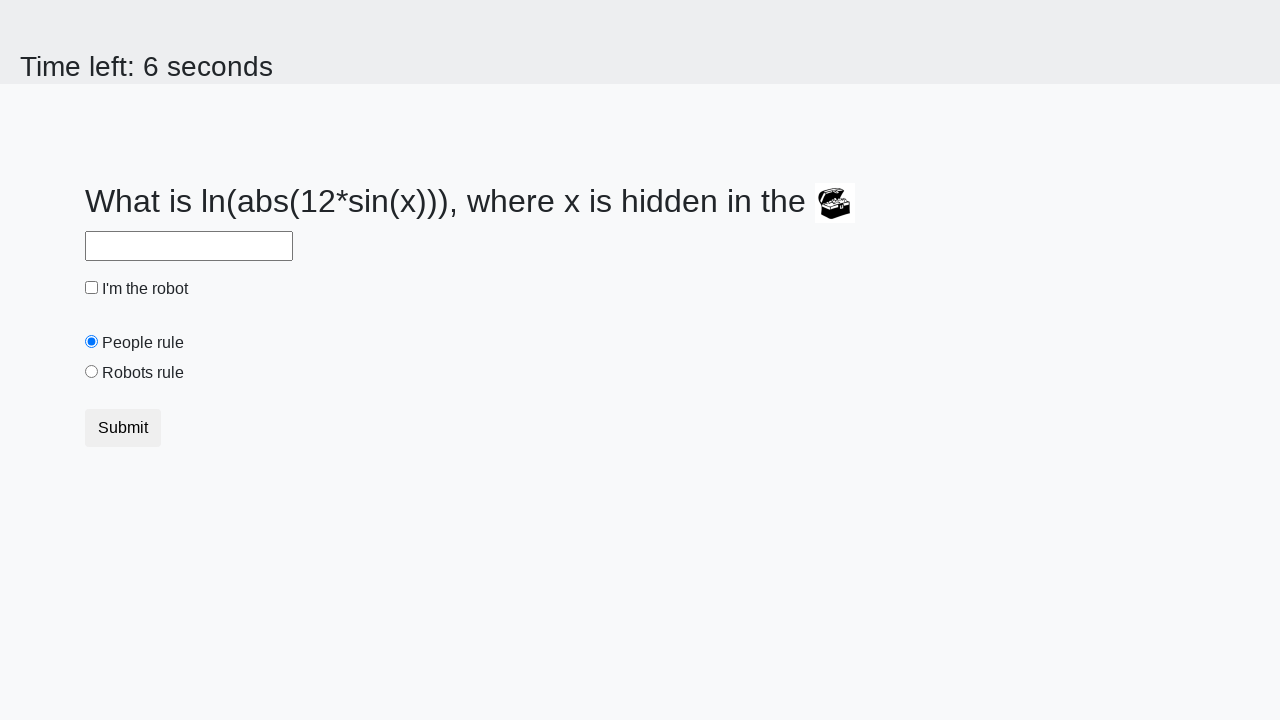

Extracted valuex attribute from treasure element: 791
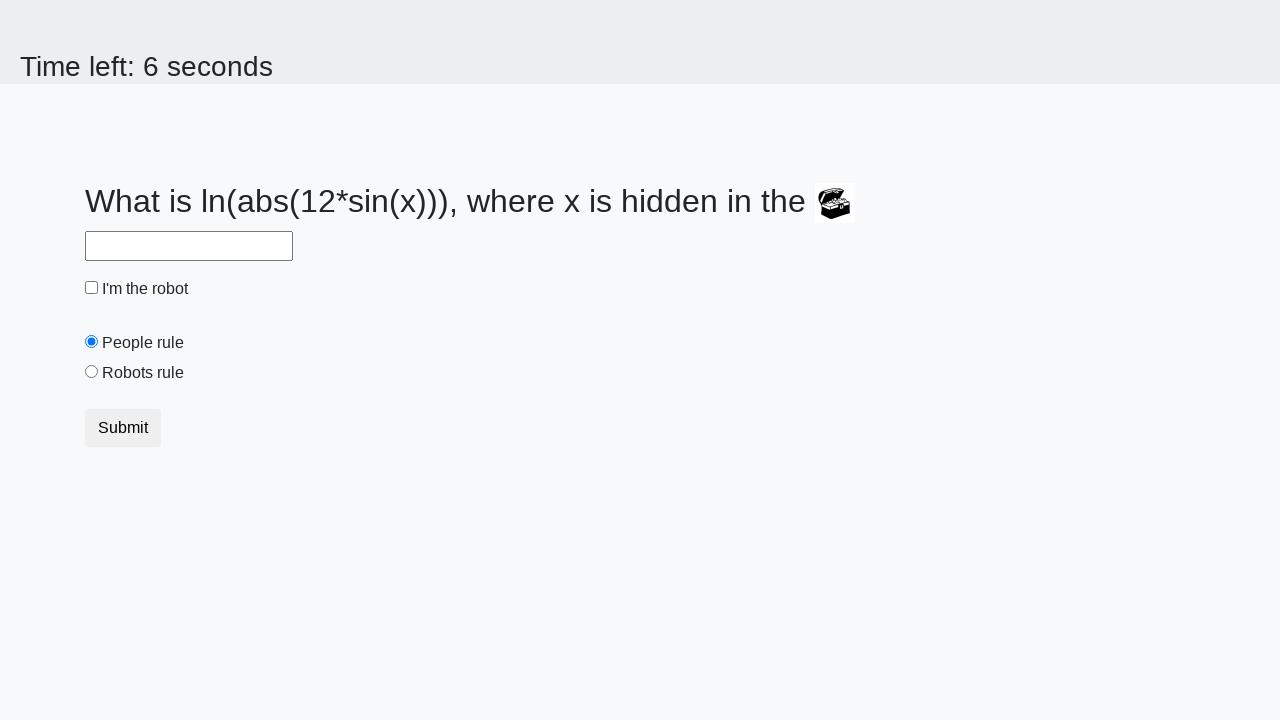

Calculated answer using formula: 2.022619043700991
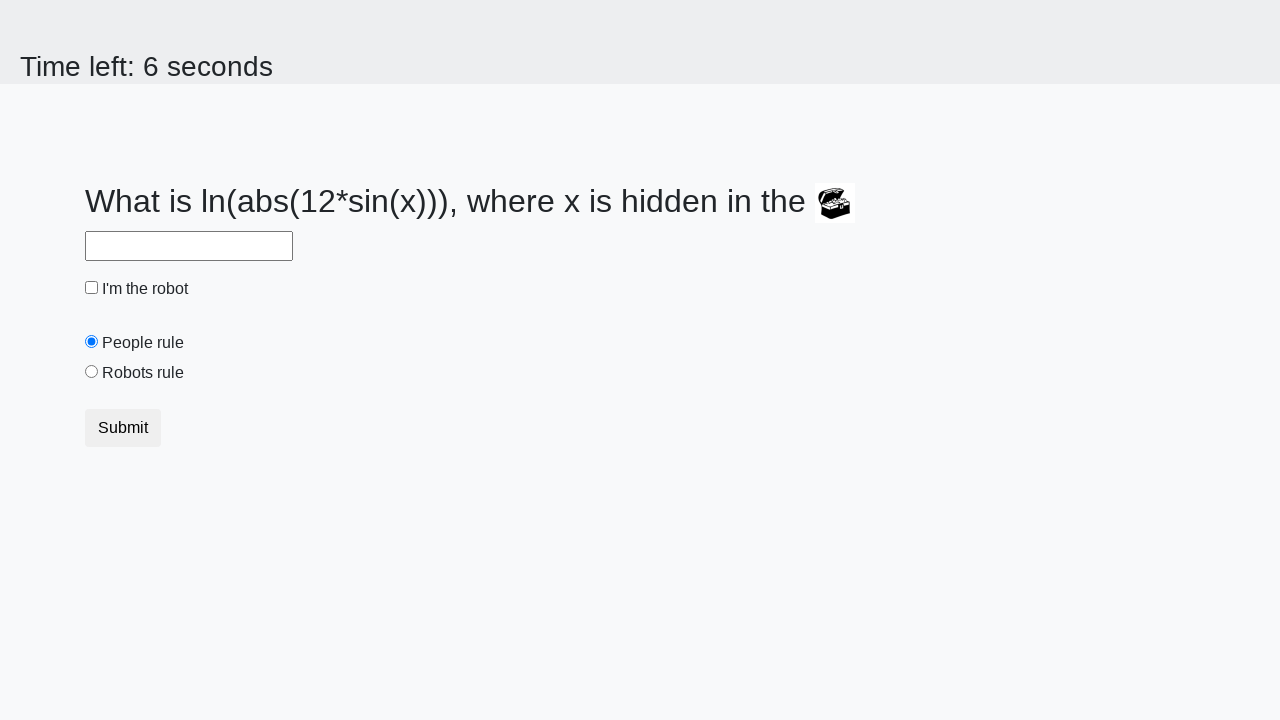

Filled answer field with calculated value: 2.022619043700991 on #answer
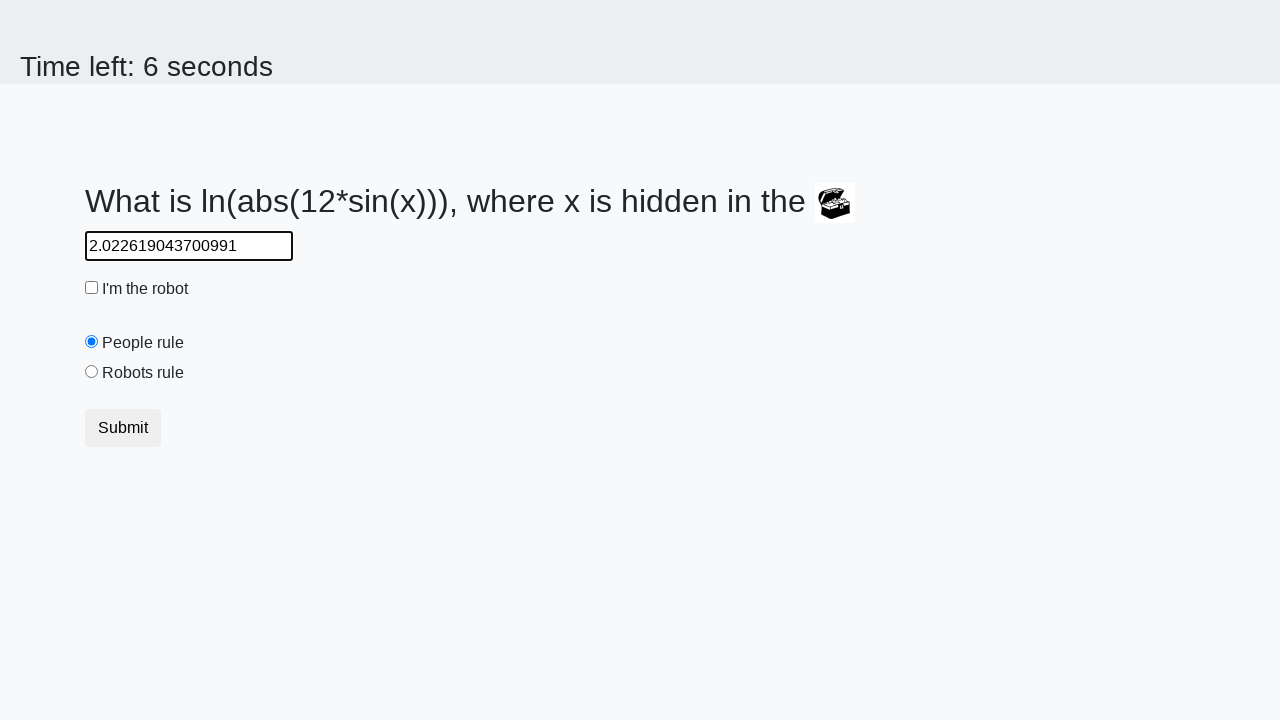

Clicked robot checkbox at (92, 288) on #robotCheckbox
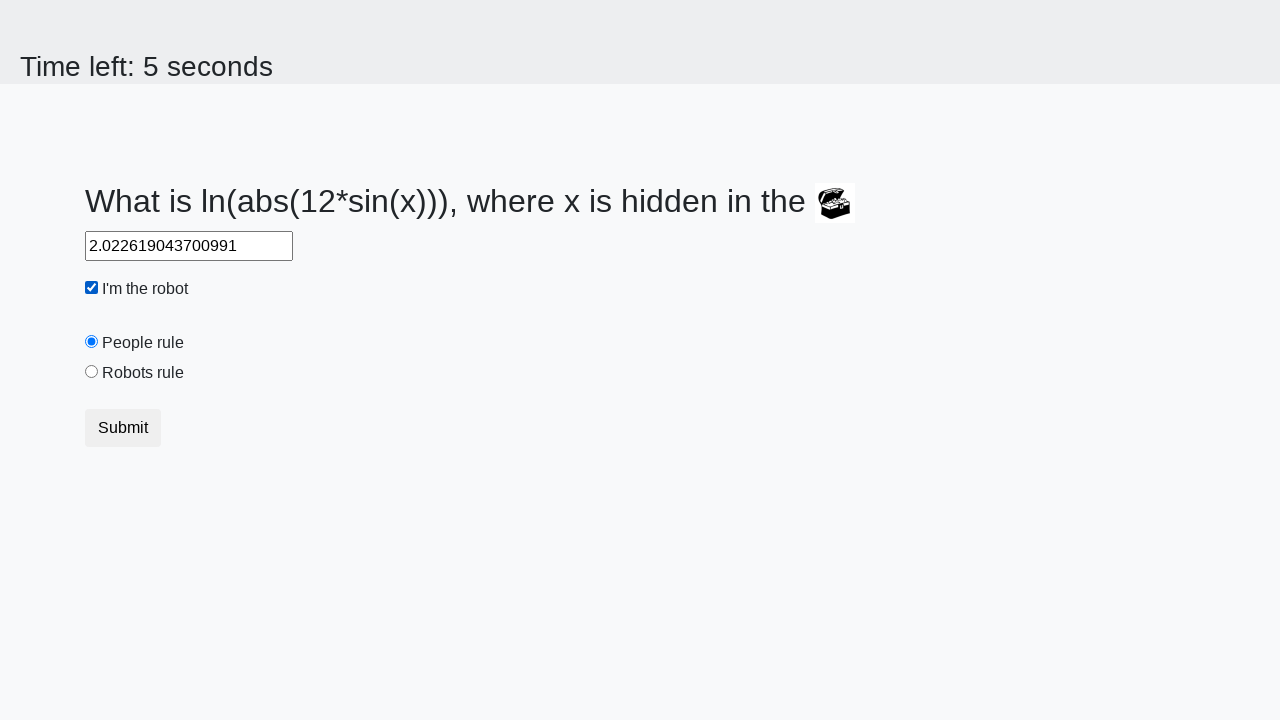

Clicked robots rule radio button at (92, 372) on #robotsRule
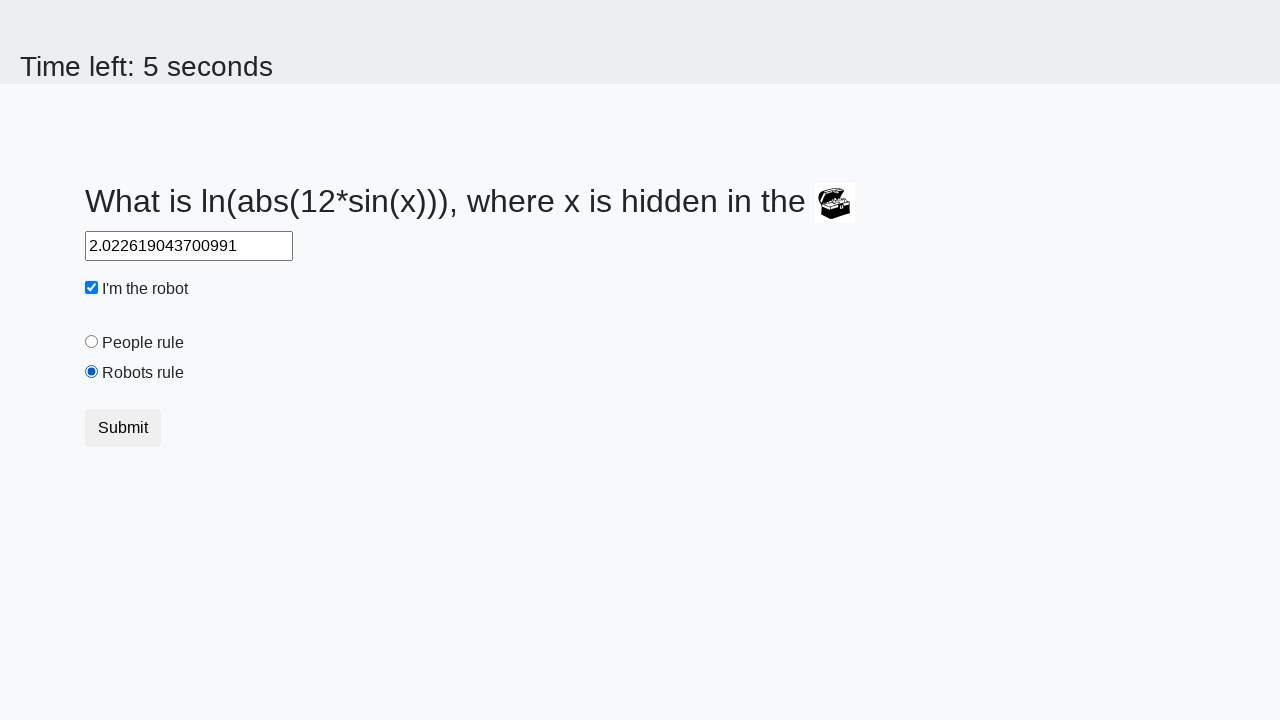

Clicked form submit button at (123, 428) on [type="submit"].btn
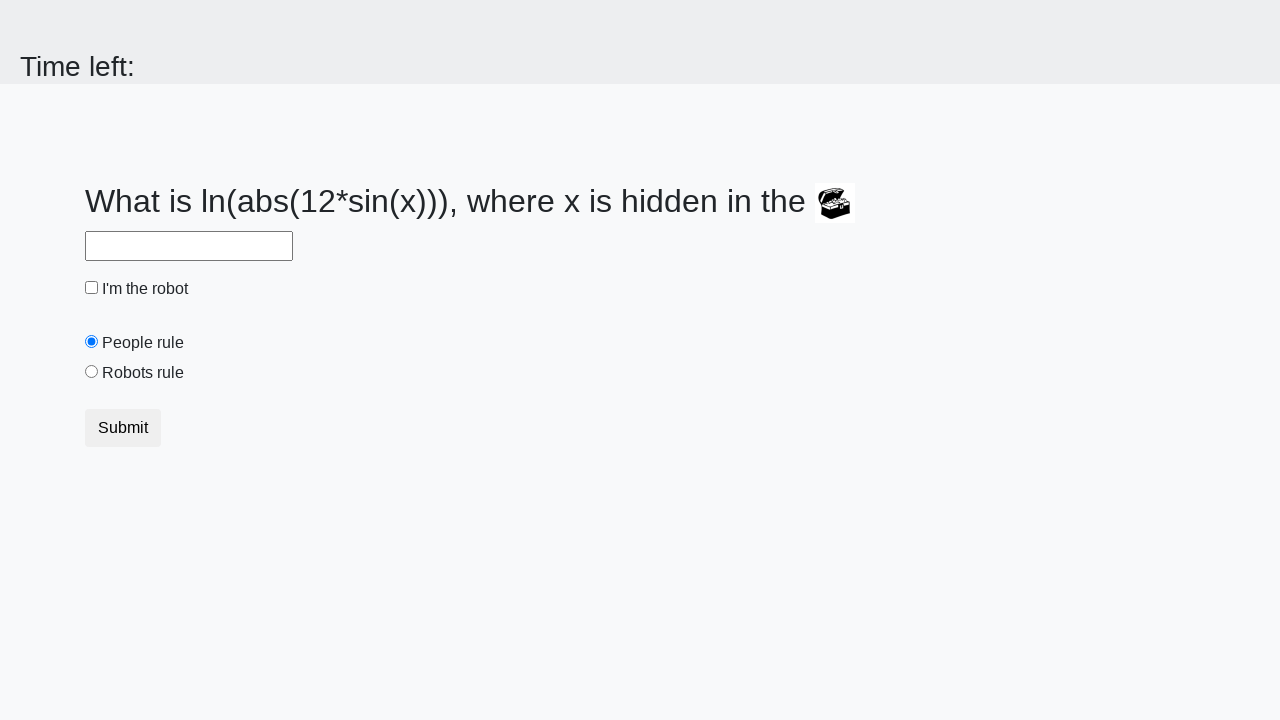

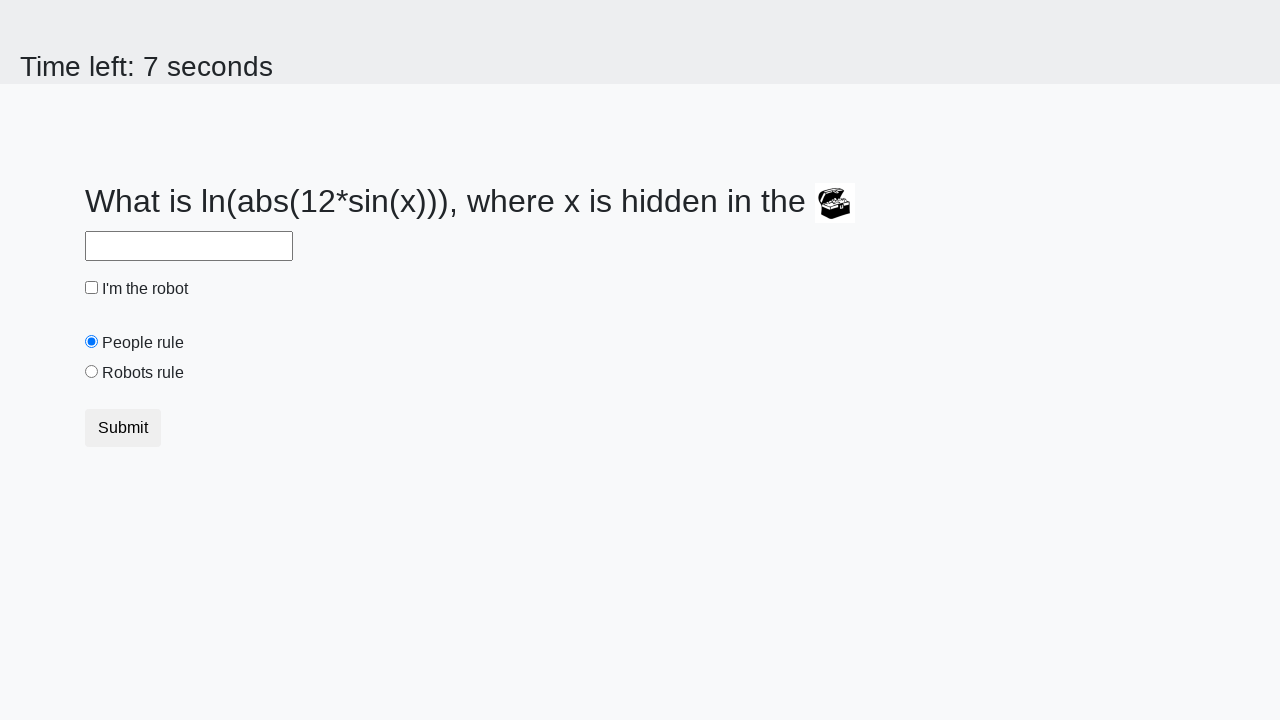